Tests dropdown selection functionality by selecting options using different methods (by index and by value)

Starting URL: https://the-internet.herokuapp.com/dropdown

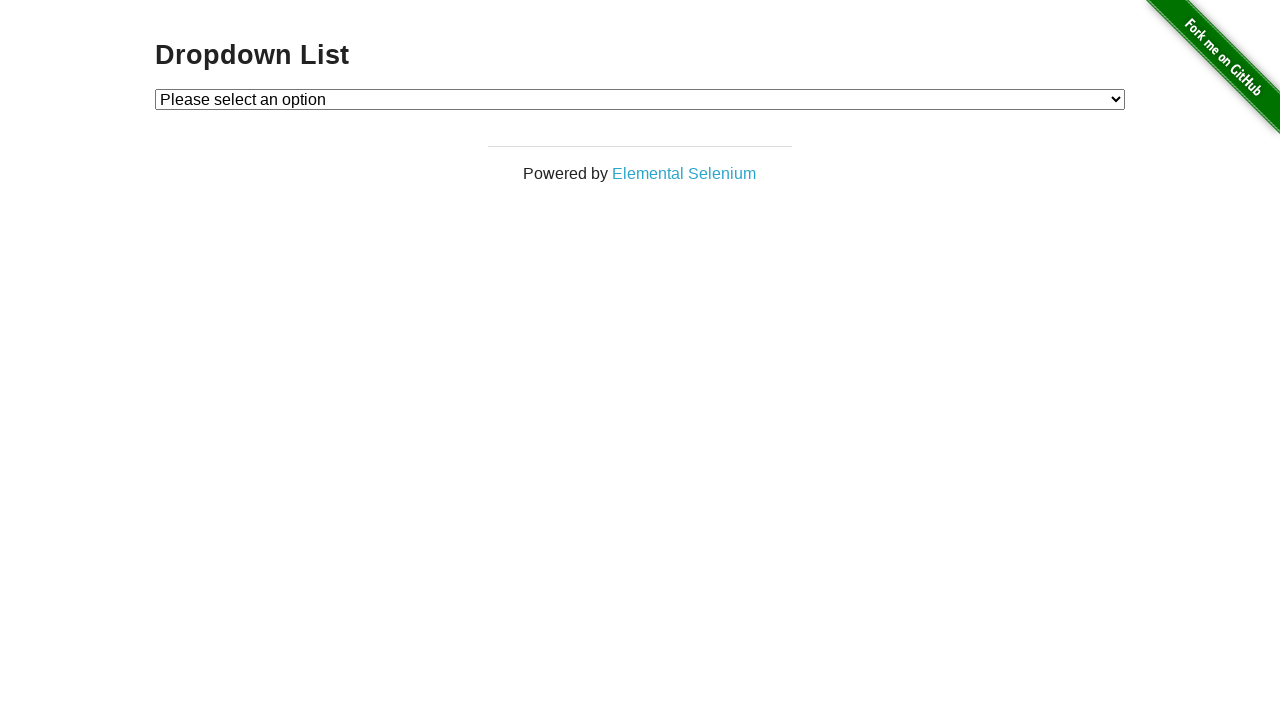

Located dropdown element
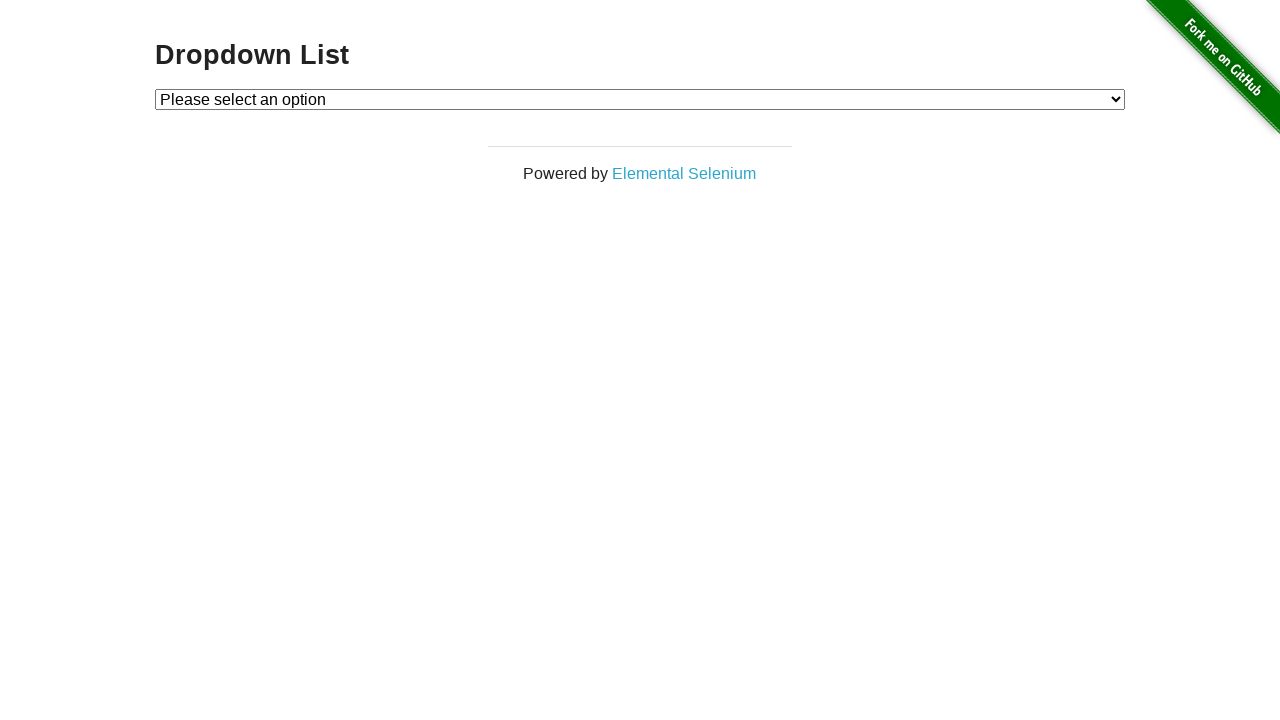

Retrieved initial selected option: Please select an option
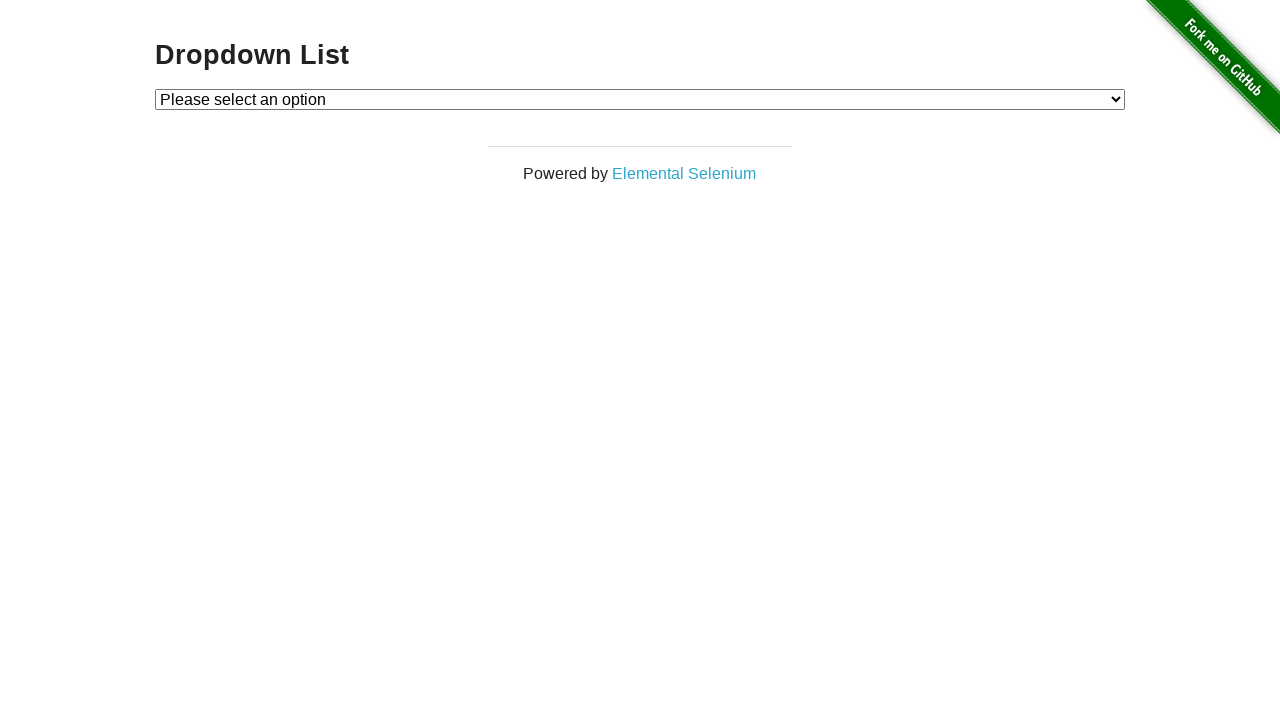

Retrieved all dropdown options (3 total)
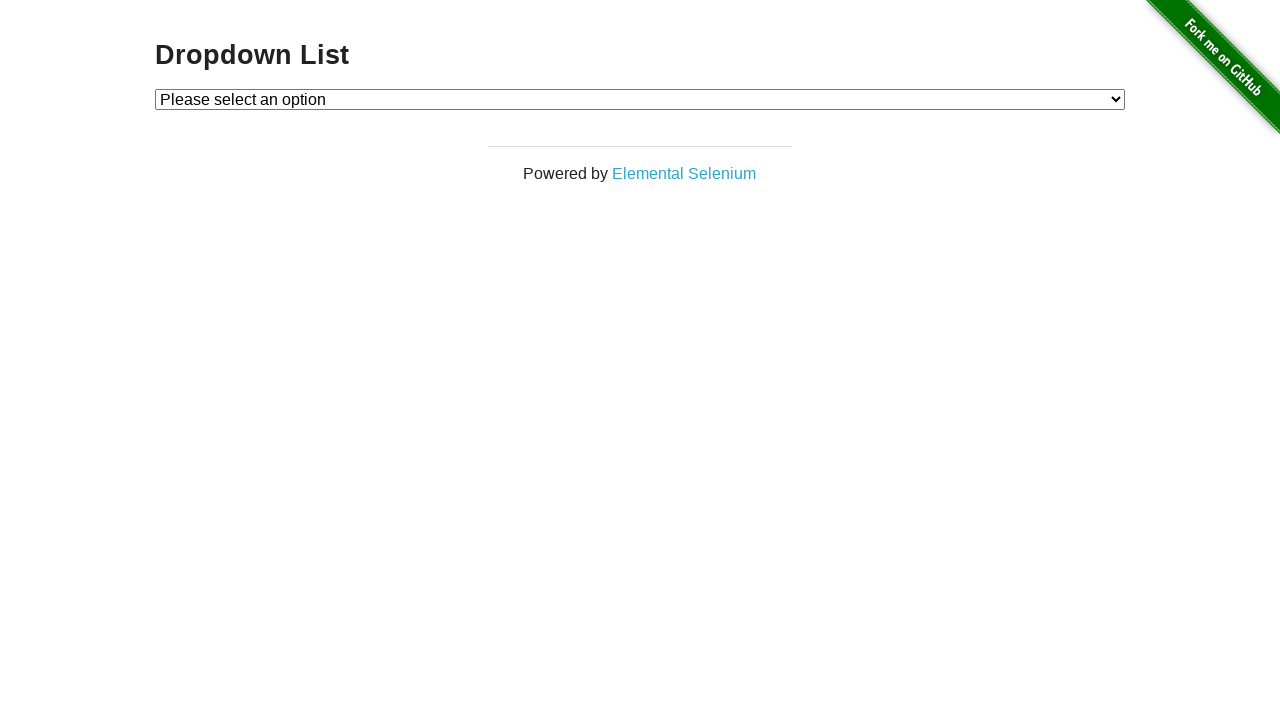

Displayed option text: Please select an option
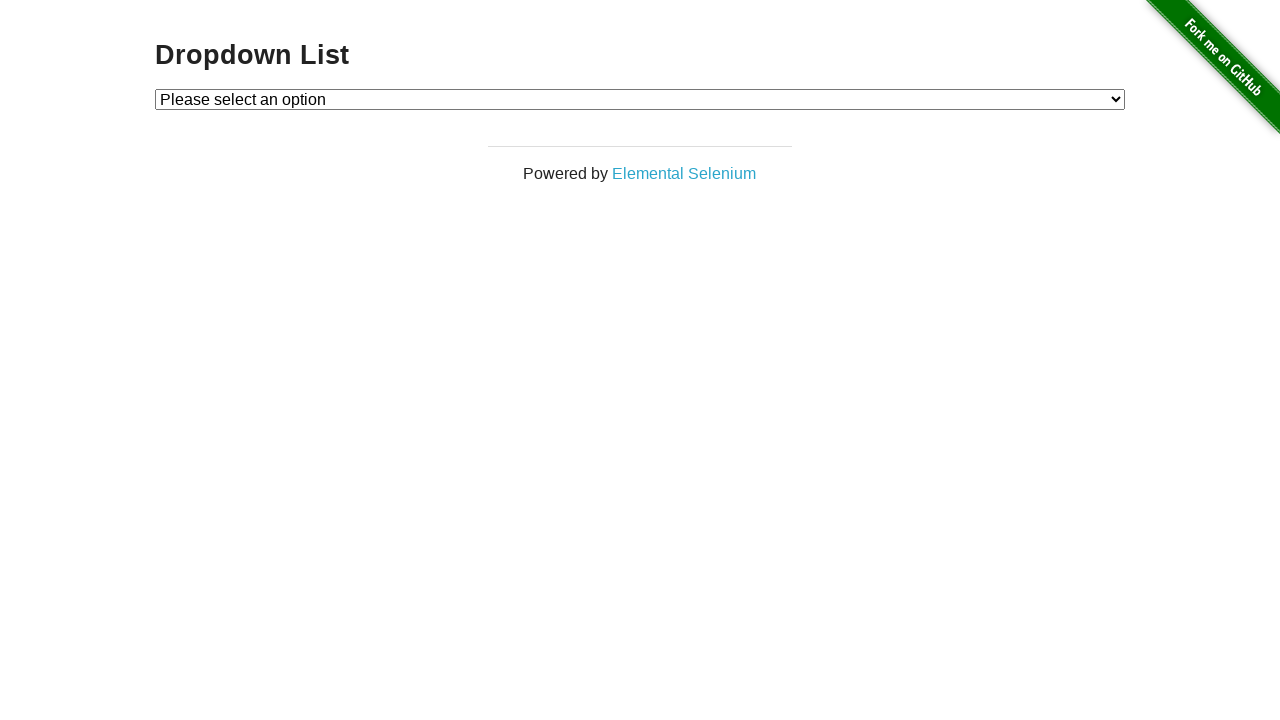

Displayed option text: Option 1
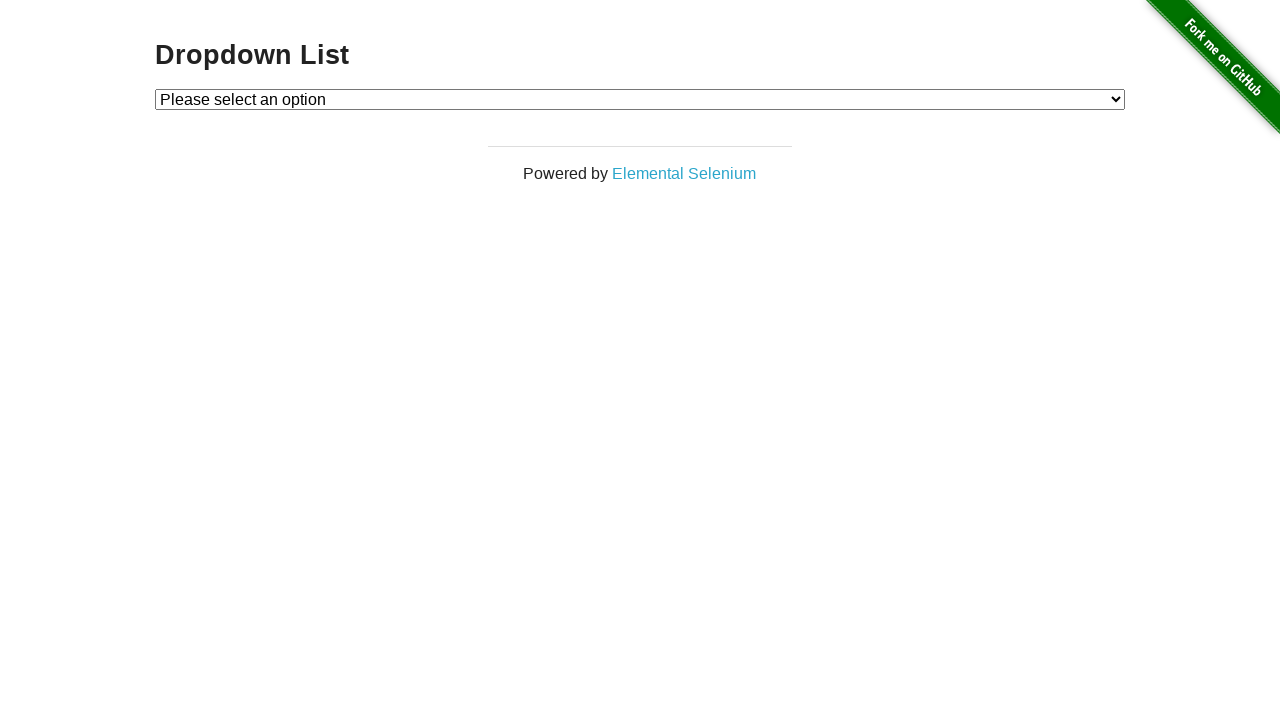

Displayed option text: Option 2
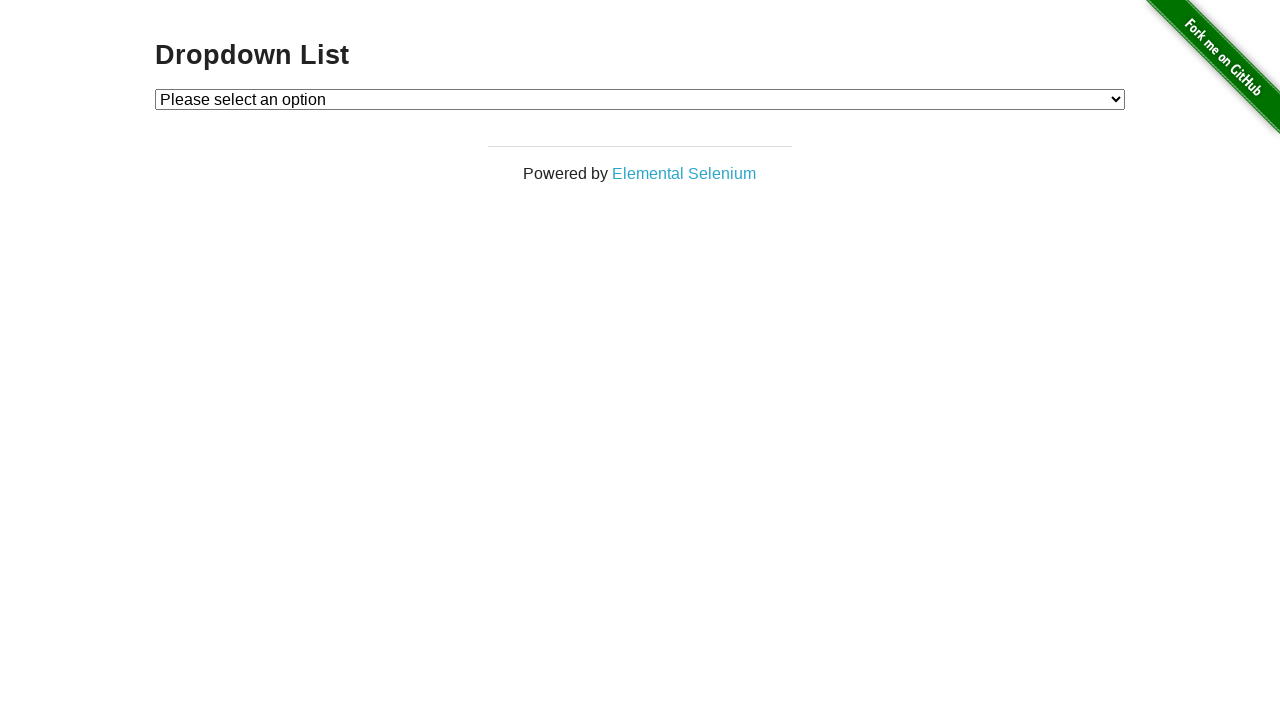

Selected option by index 2: Option 2 on #dropdown
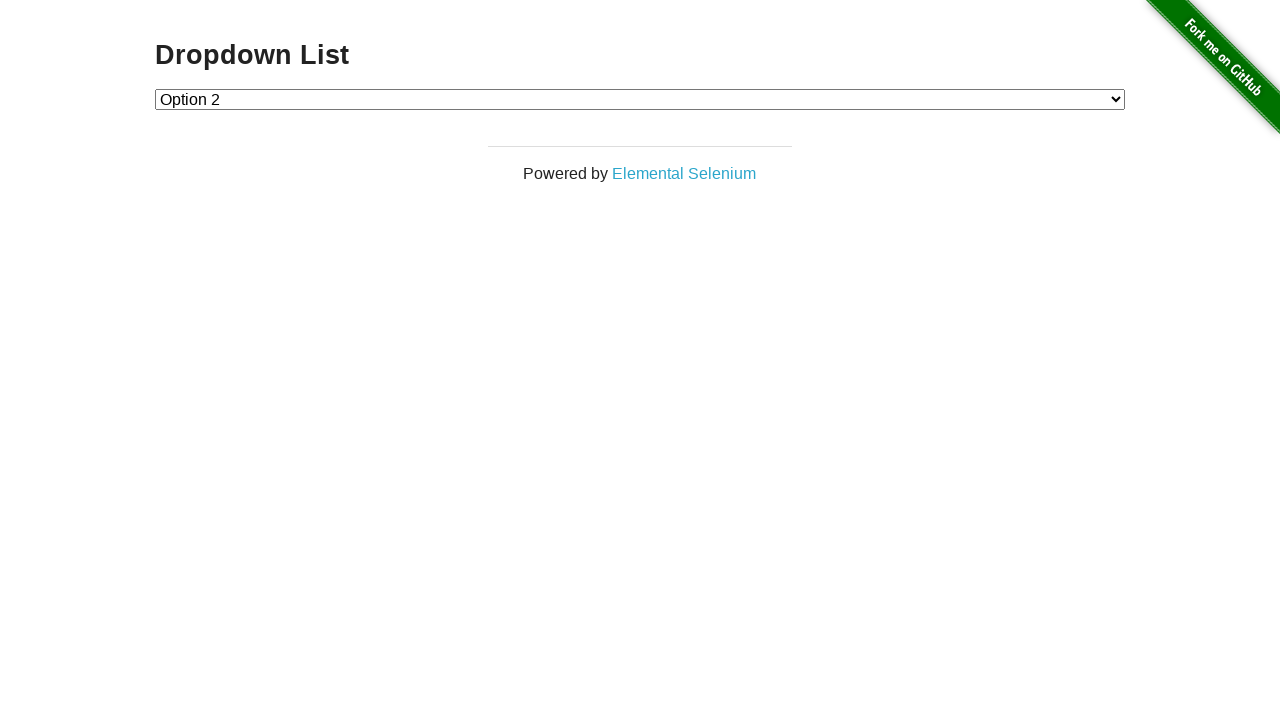

Selected option by value '1': Option 1 on #dropdown
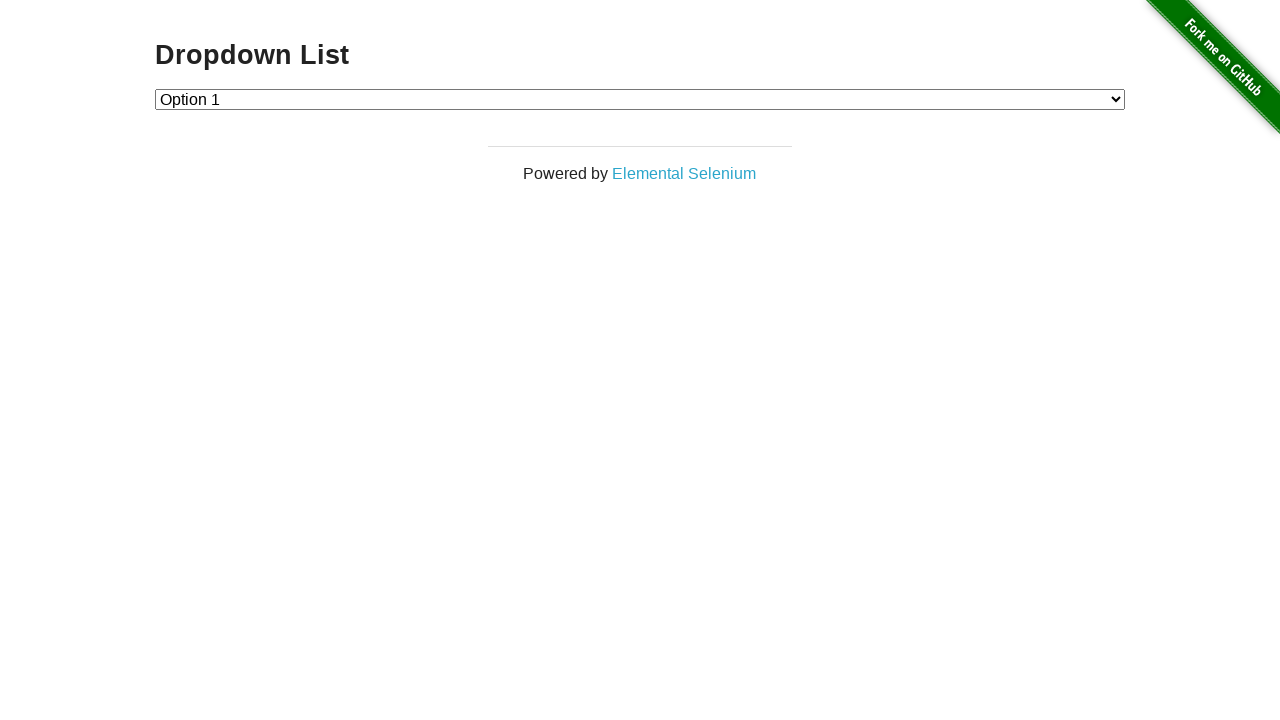

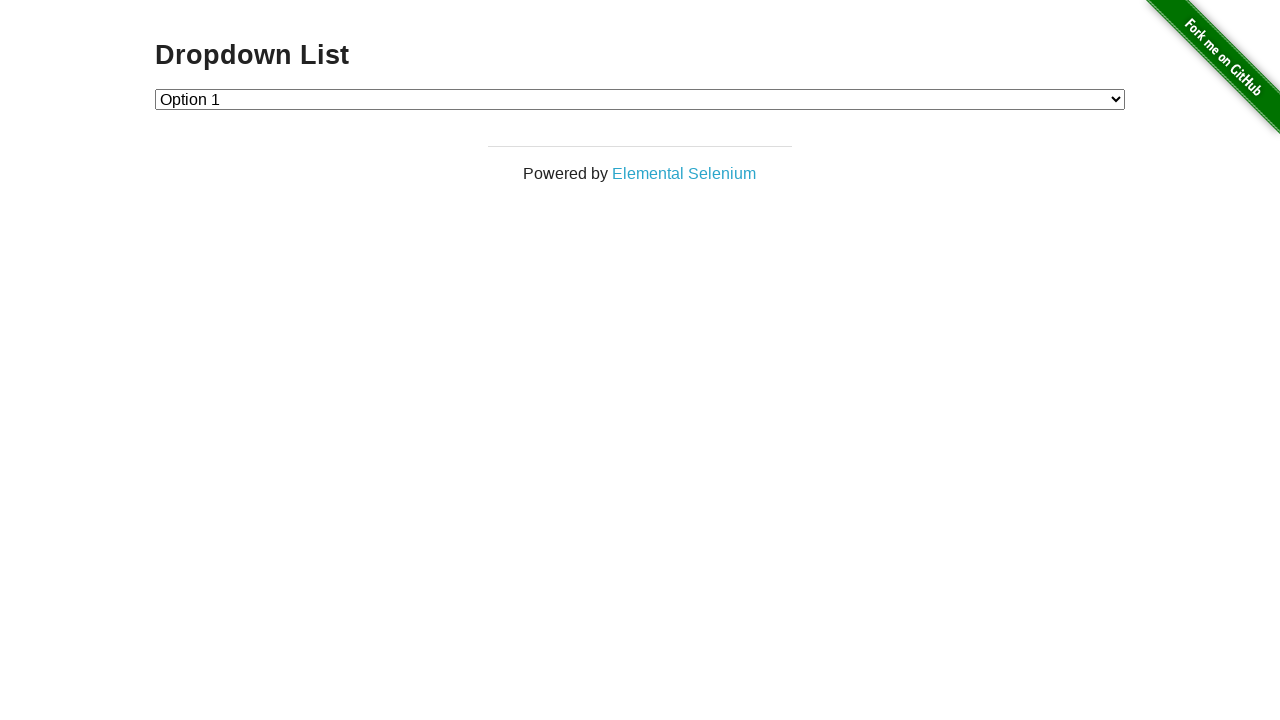